Tests the text input functionality by entering text into an input field and clicking a button, then verifying the button's text updates to match the input.

Starting URL: http://www.uitestingplayground.com/textinput

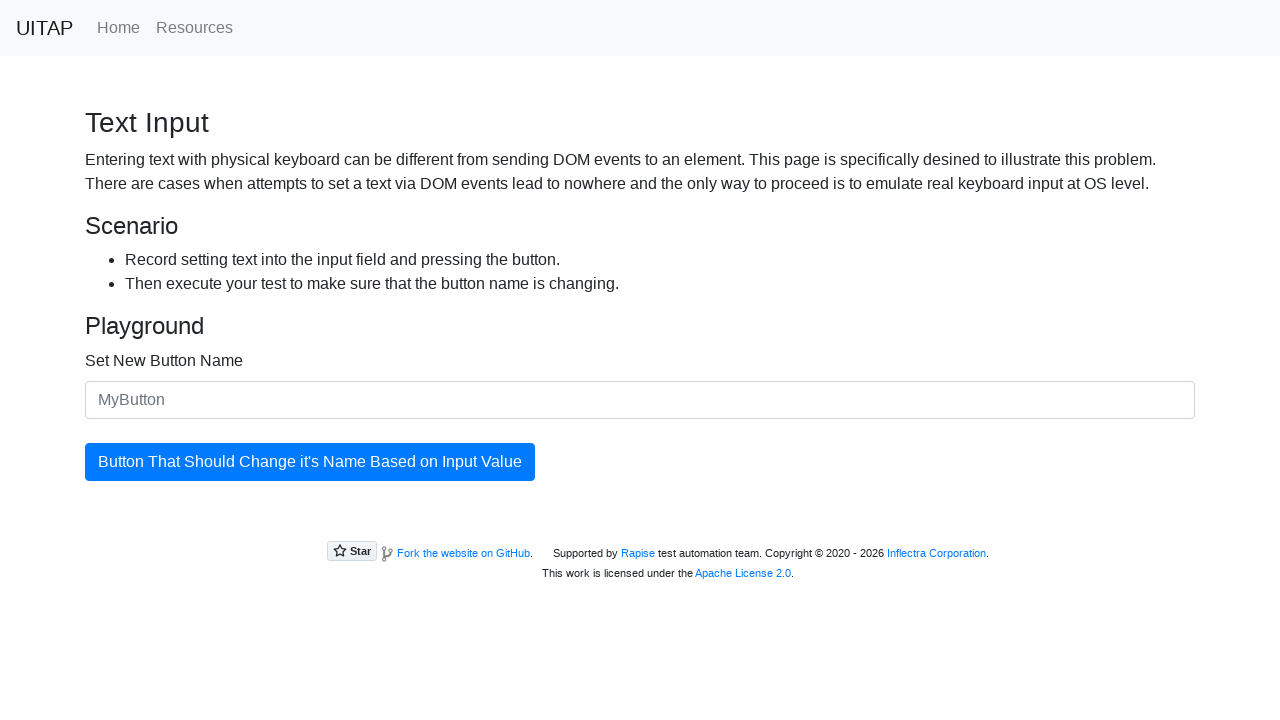

Filled input field with button text 'The Best Button' on #newButtonName
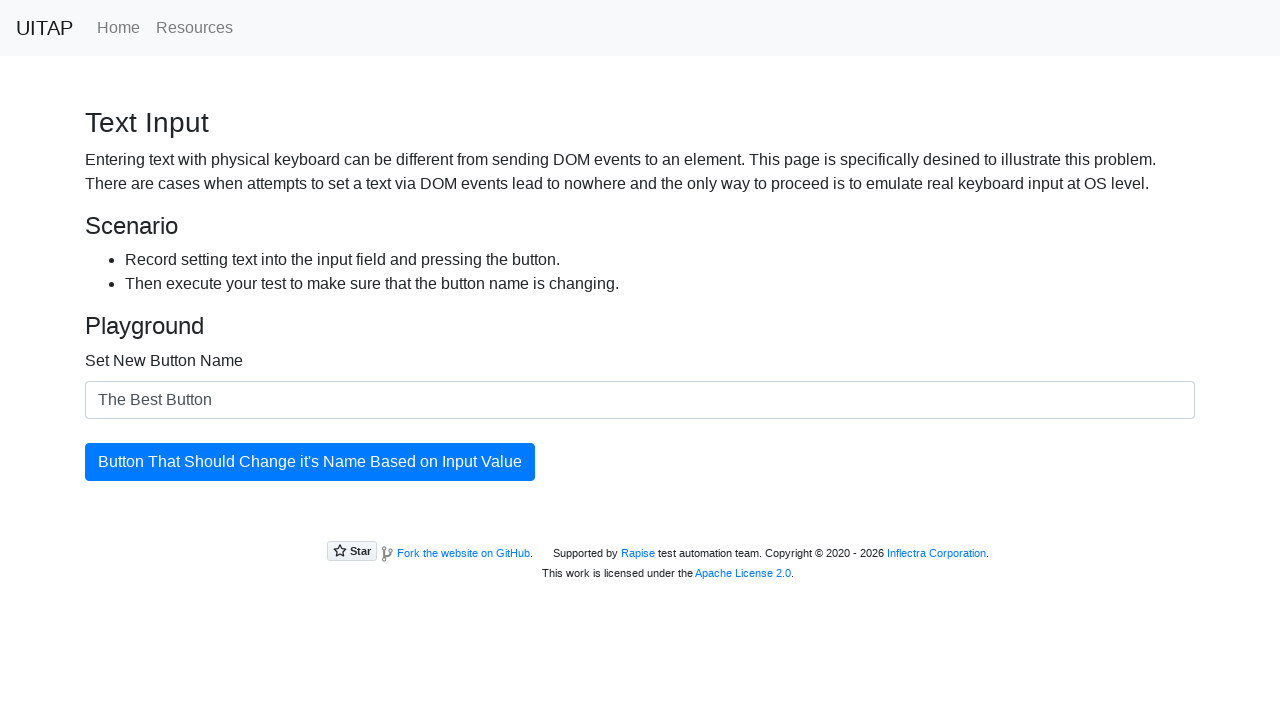

Clicked the updating button at (310, 462) on #updatingButton
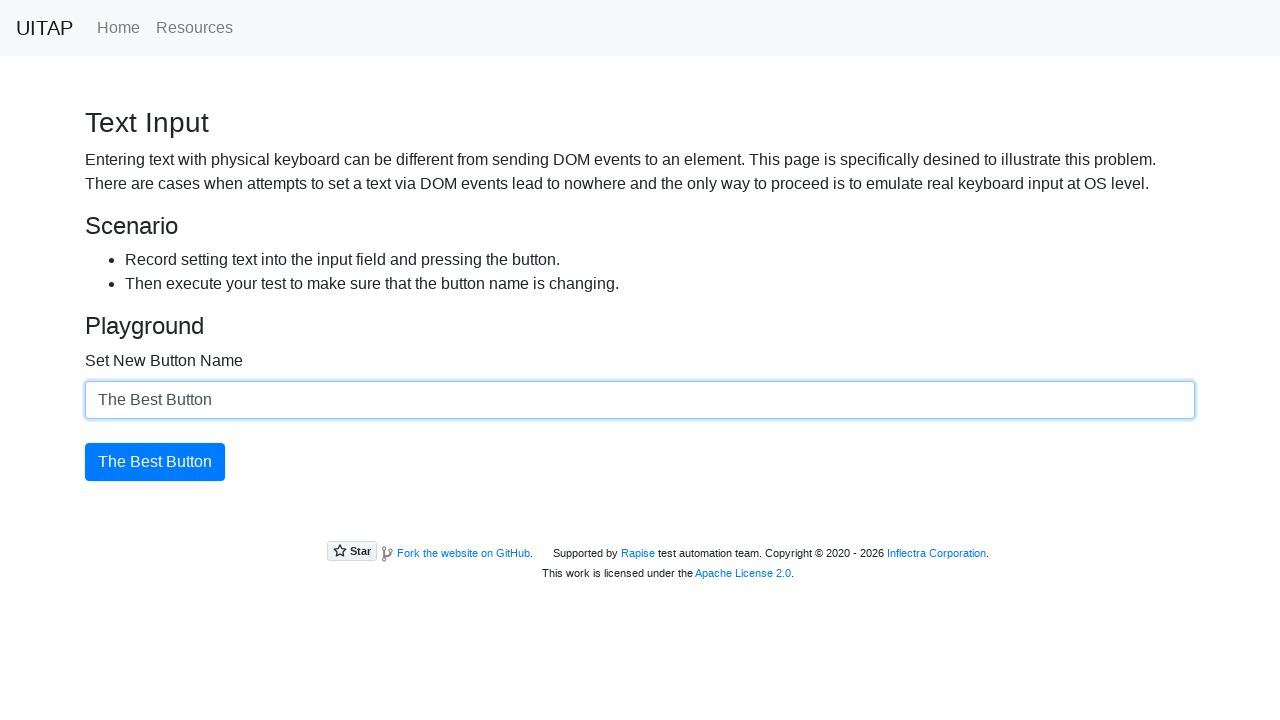

Verified button text updated to 'The Best Button'
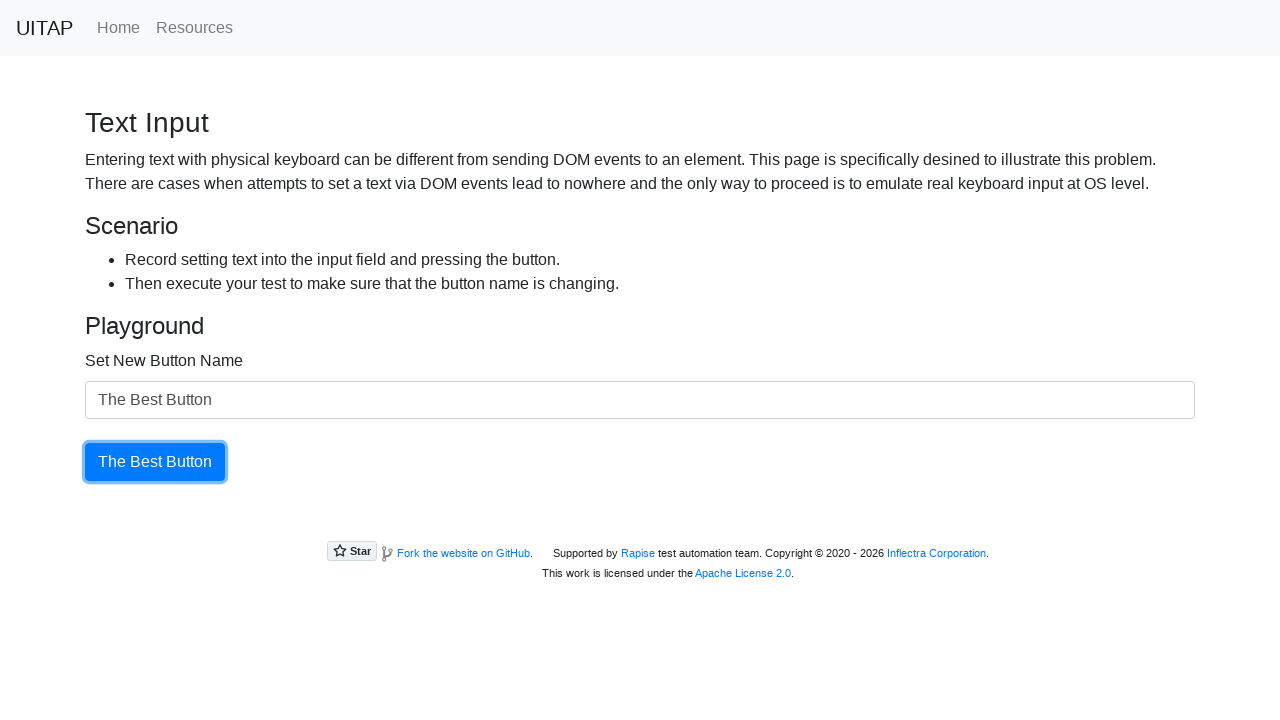

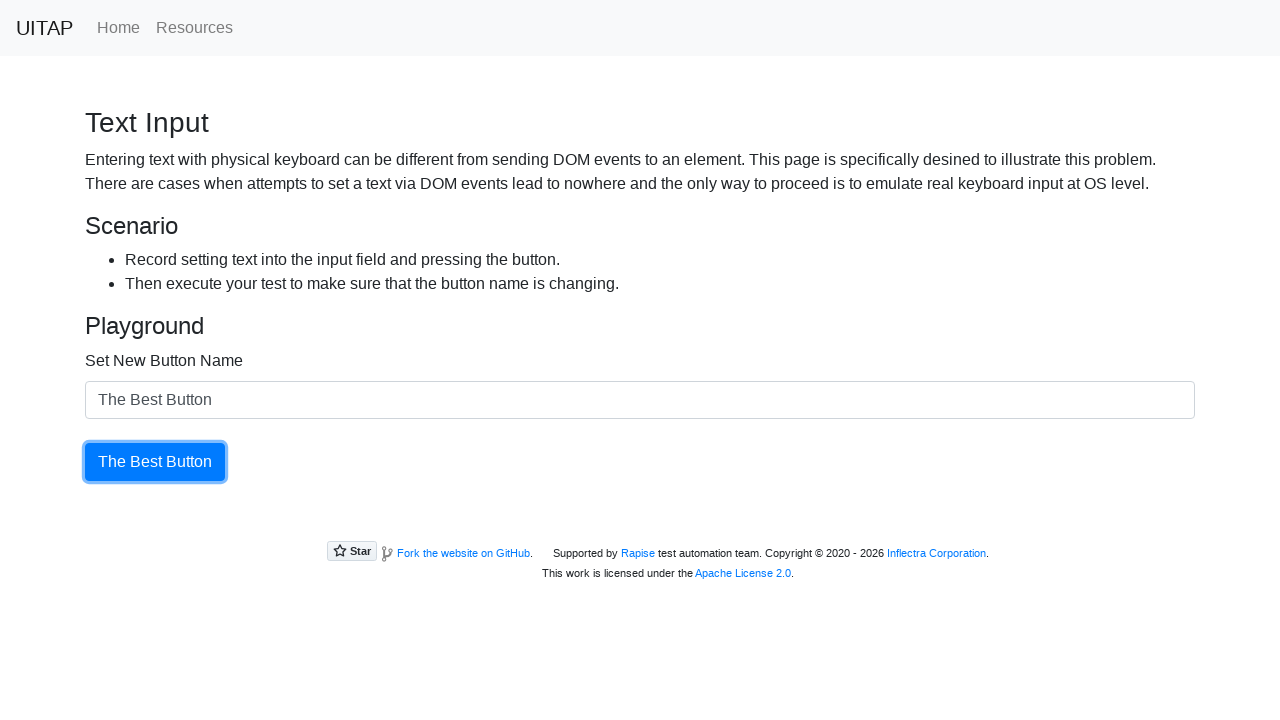